Tests opening an iframe popup, verifying text inside the iframe, and closing the popup

Starting URL: https://www.qa-practice.com/elements/popup/modal

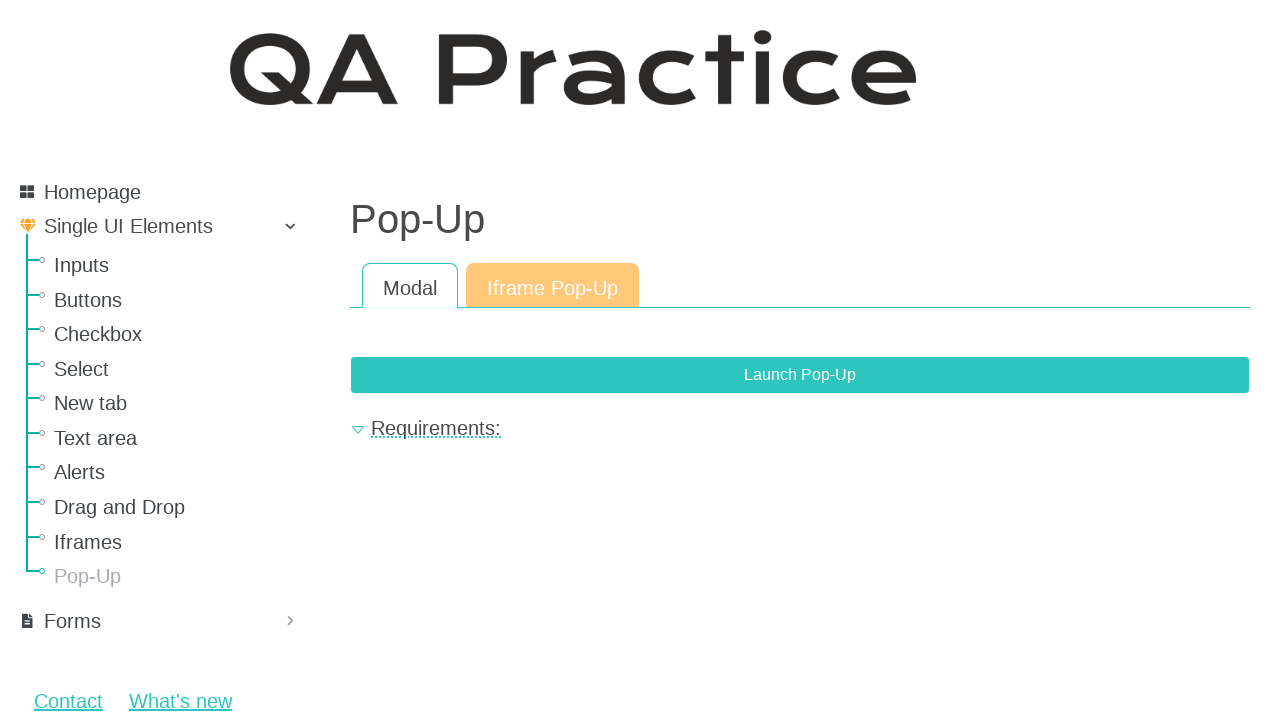

Clicked the Iframe Pop-Up link at (552, 286) on text=Iframe Pop-Up
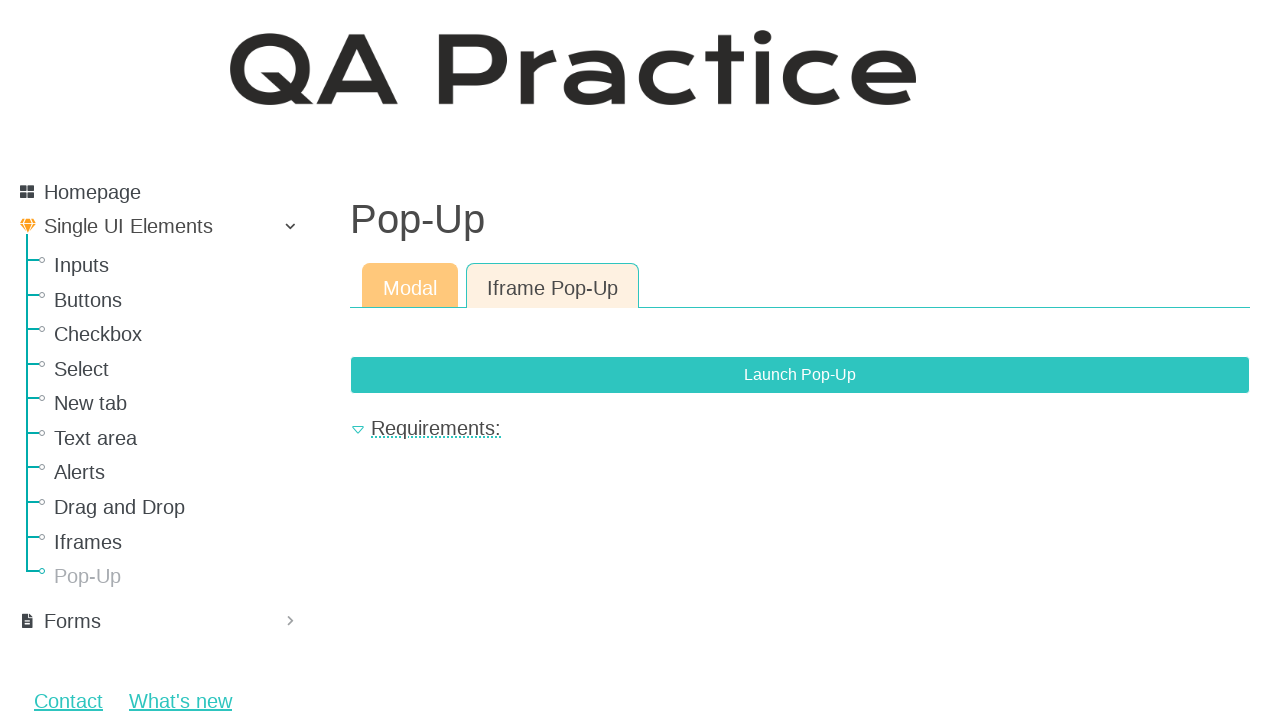

Clicked the primary button to open the modal at (800, 375) on button.btn.btn-primary
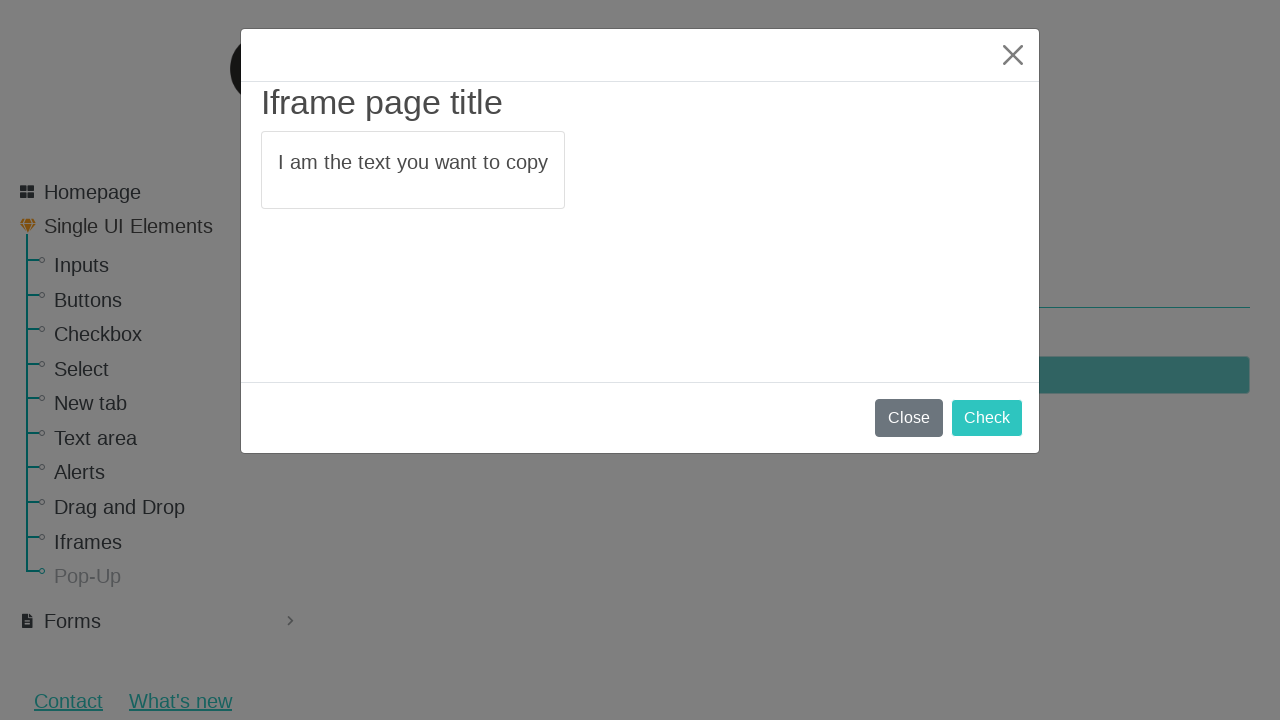

Located iframe element within the popup
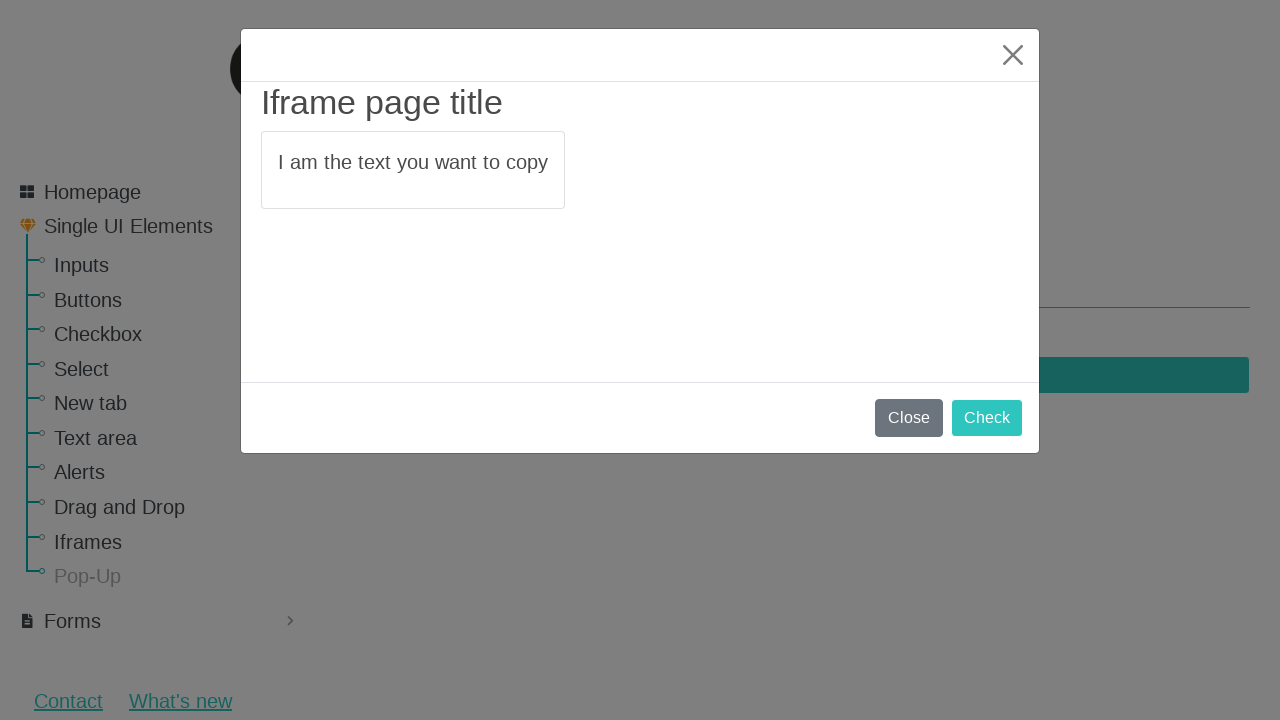

Located text element with id 'text-to-copy' inside iframe
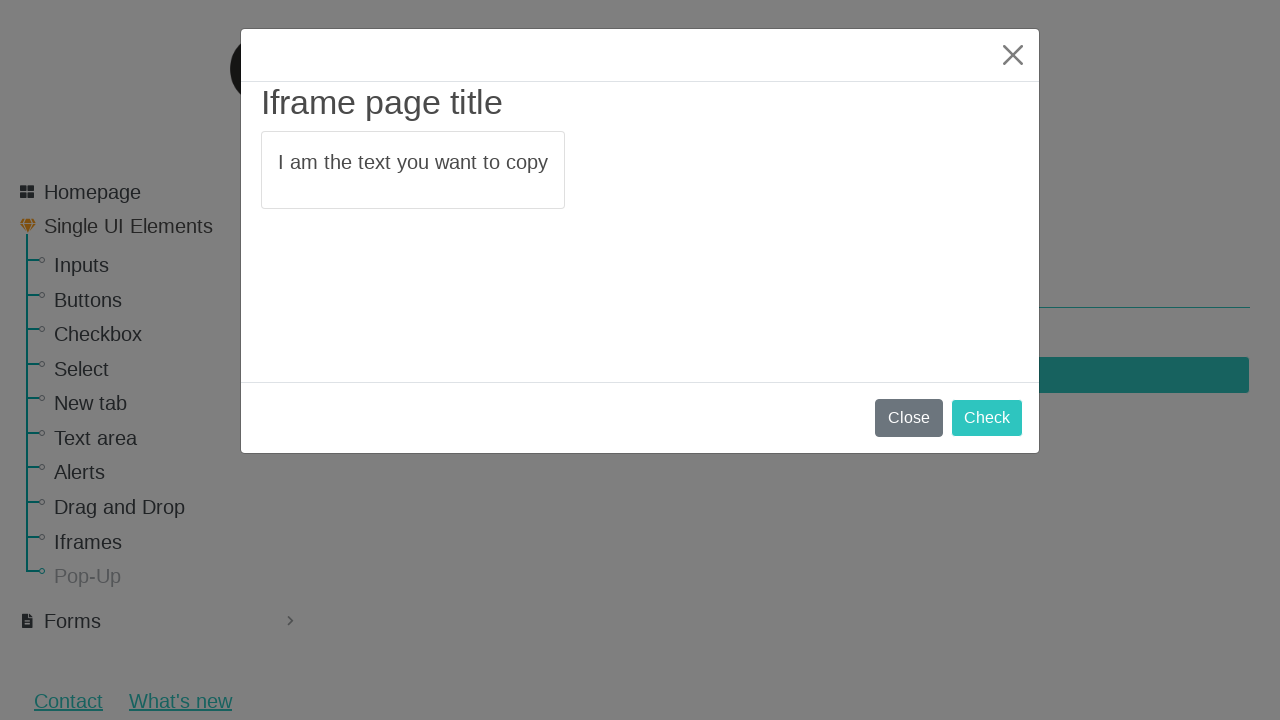

Text element became visible
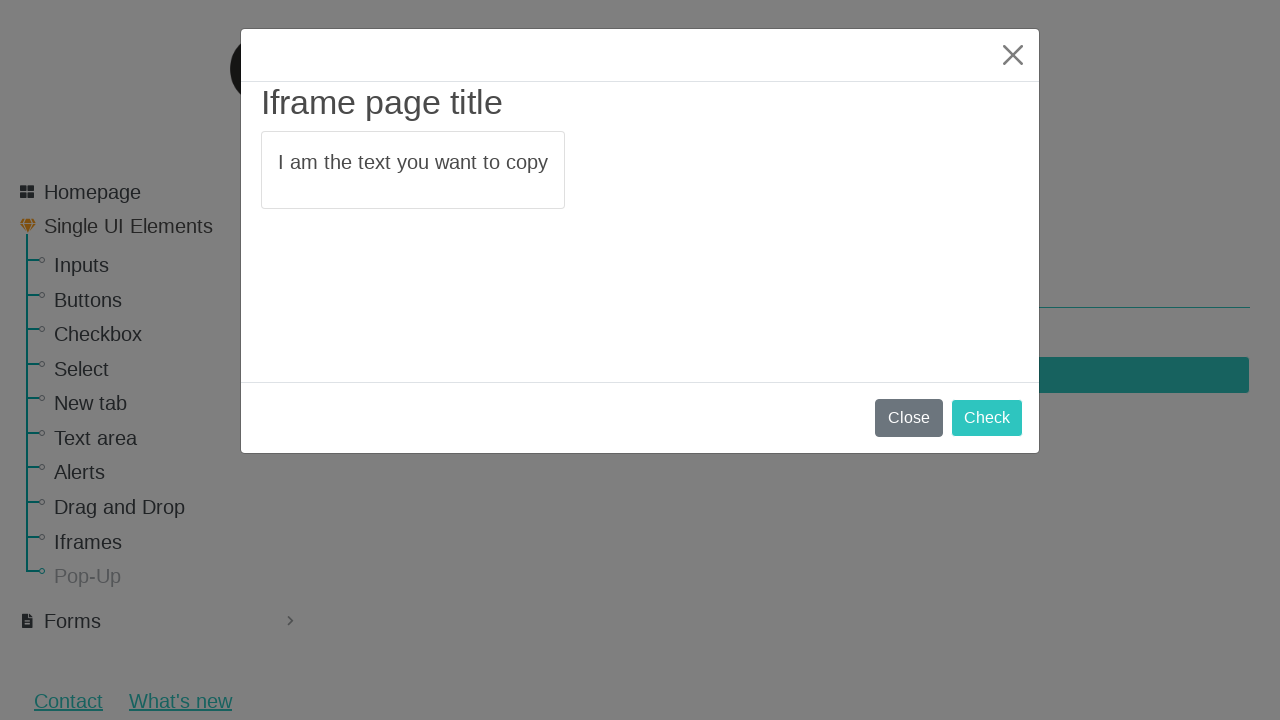

Verified text content matches expected value 'I am the text you want to copy'
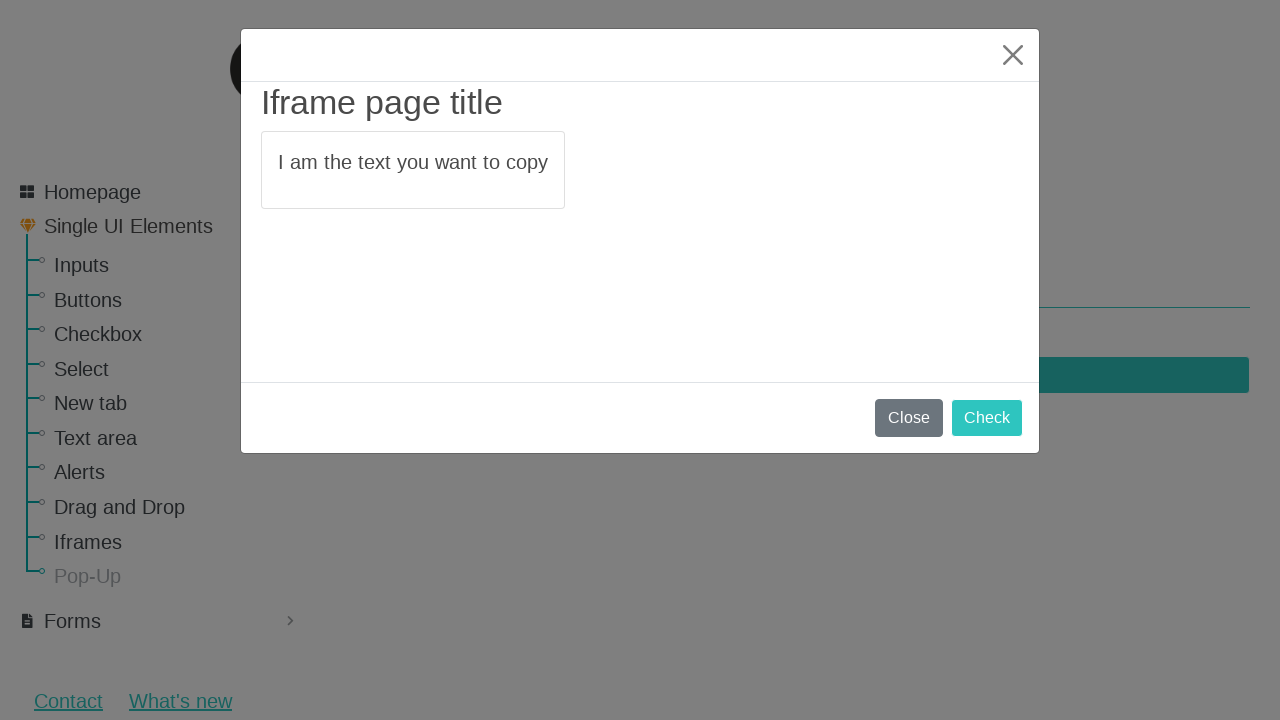

Clicked the close button to dismiss the popup at (1013, 55) on button.btn-close
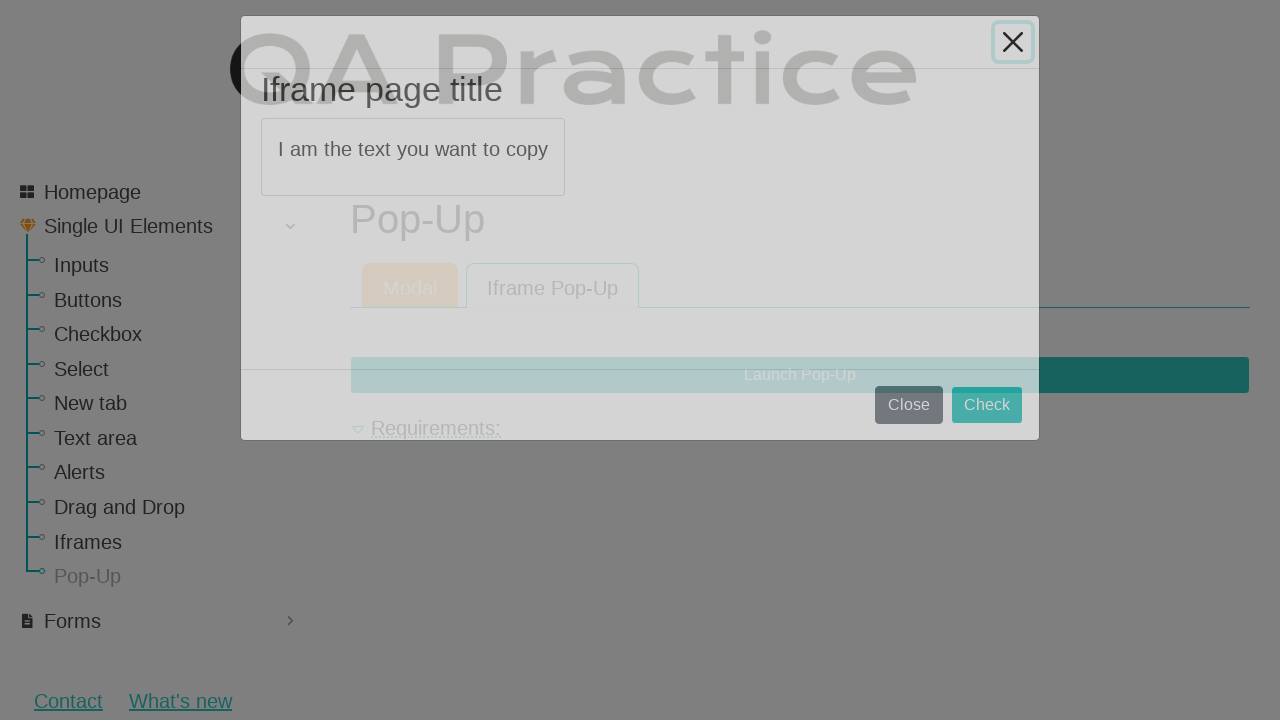

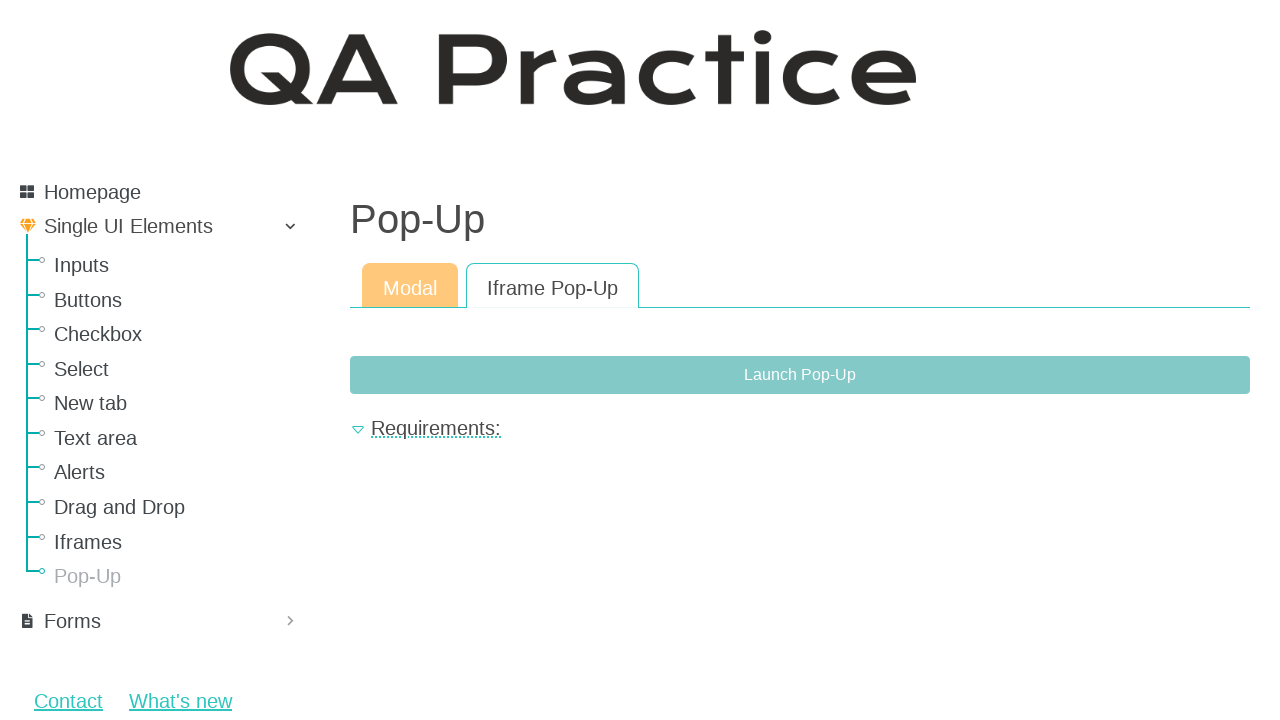